Tests the add/remove elements functionality by clicking the add button multiple times and verifying the correct number of elements are created

Starting URL: http://the-internet.herokuapp.com/add_remove_elements/

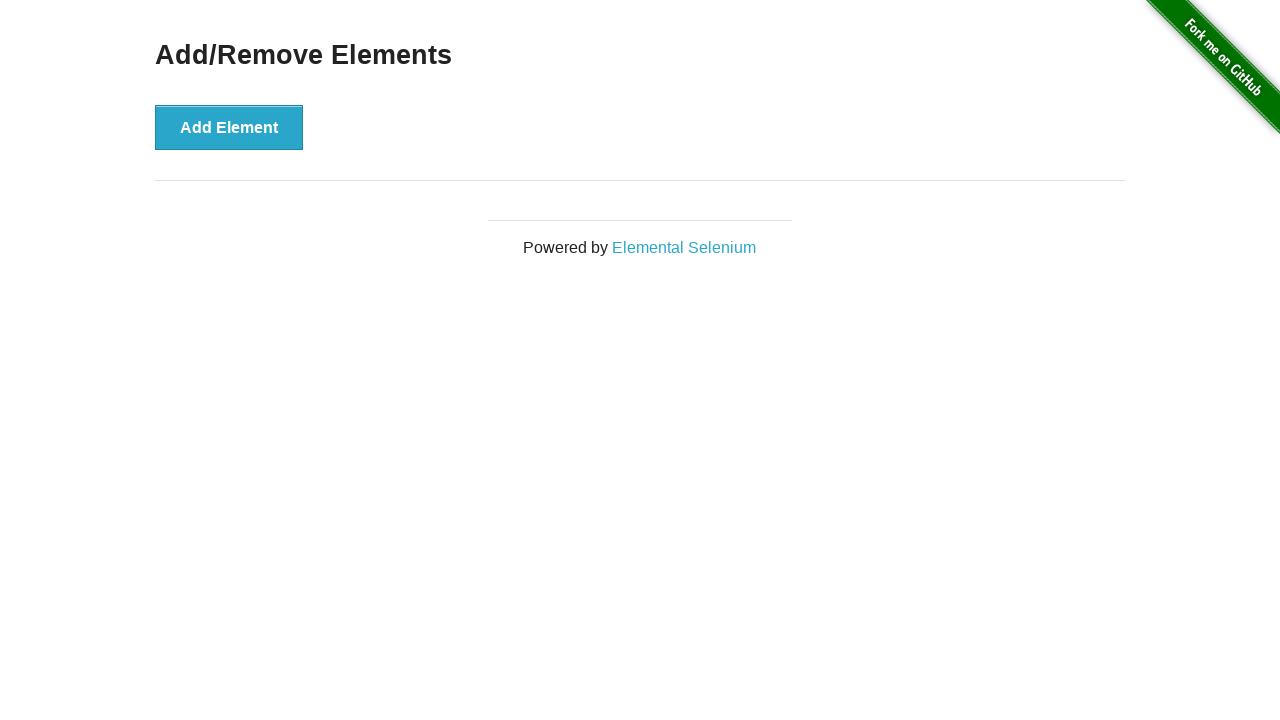

Navigated to the add/remove elements page
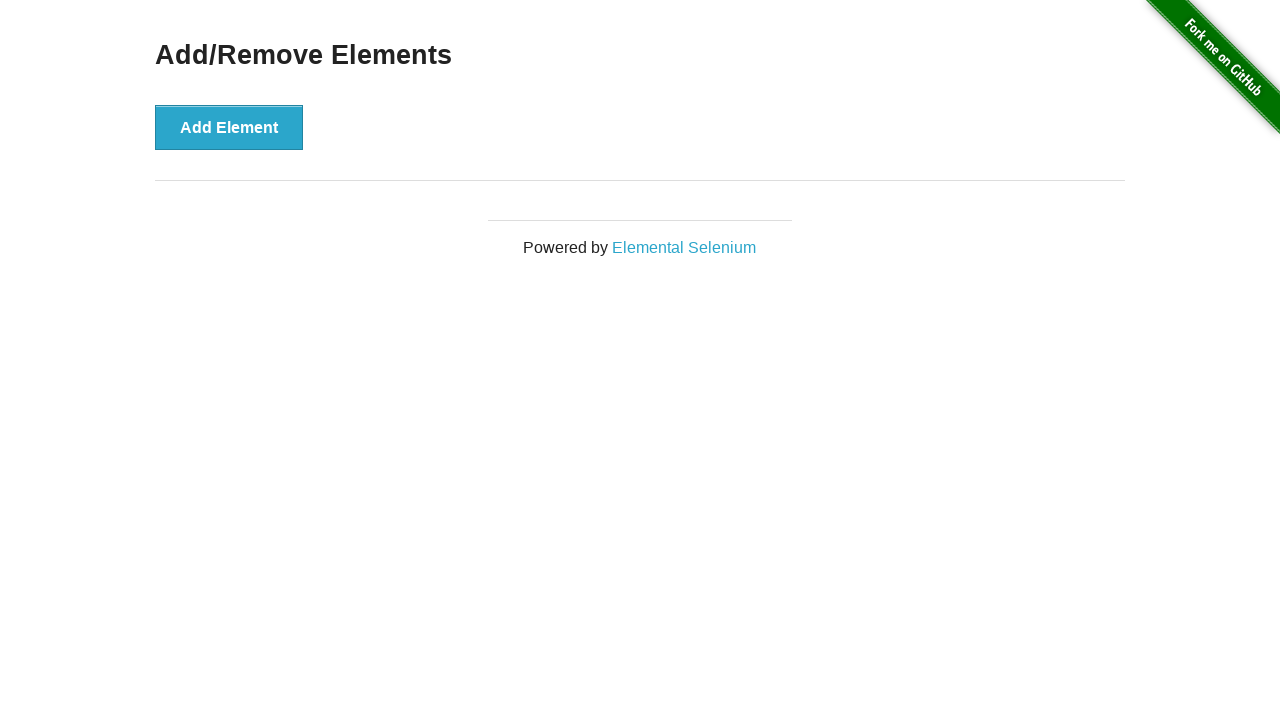

Clicked add button (click 1 of 10) at (229, 127) on xpath=//*[@onclick='addElement()']
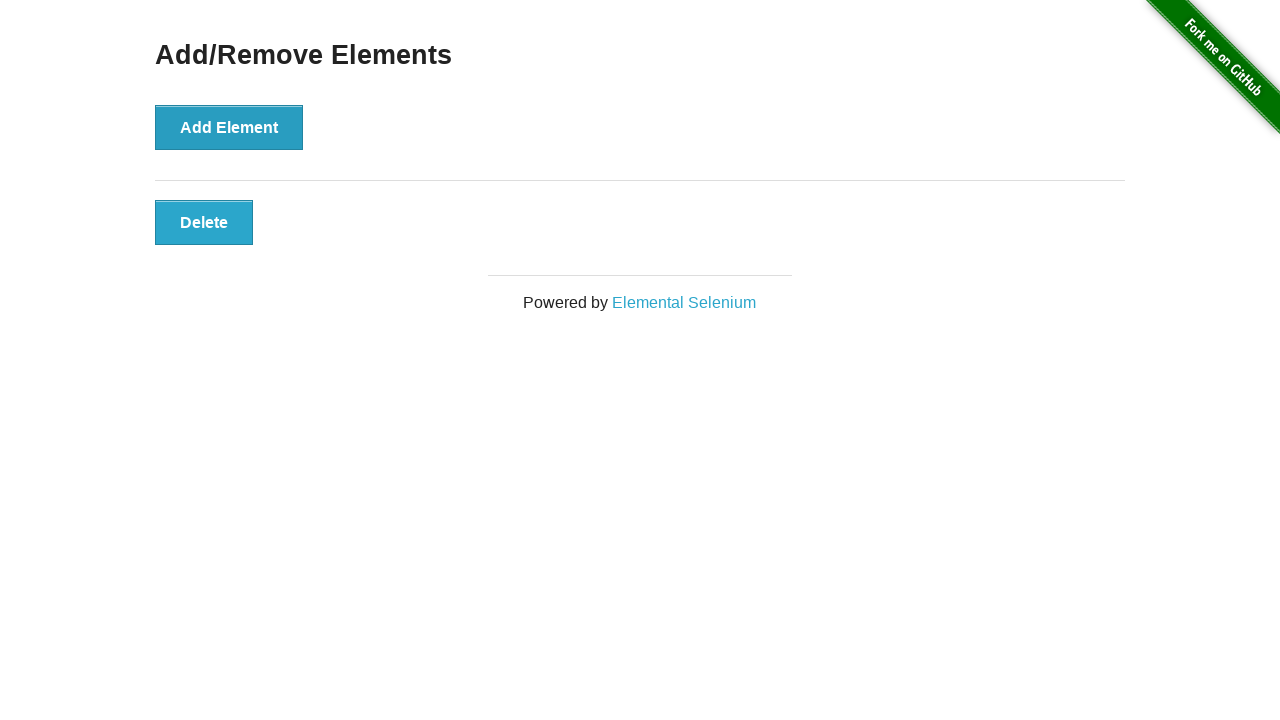

Clicked add button (click 2 of 10) at (229, 127) on xpath=//*[@onclick='addElement()']
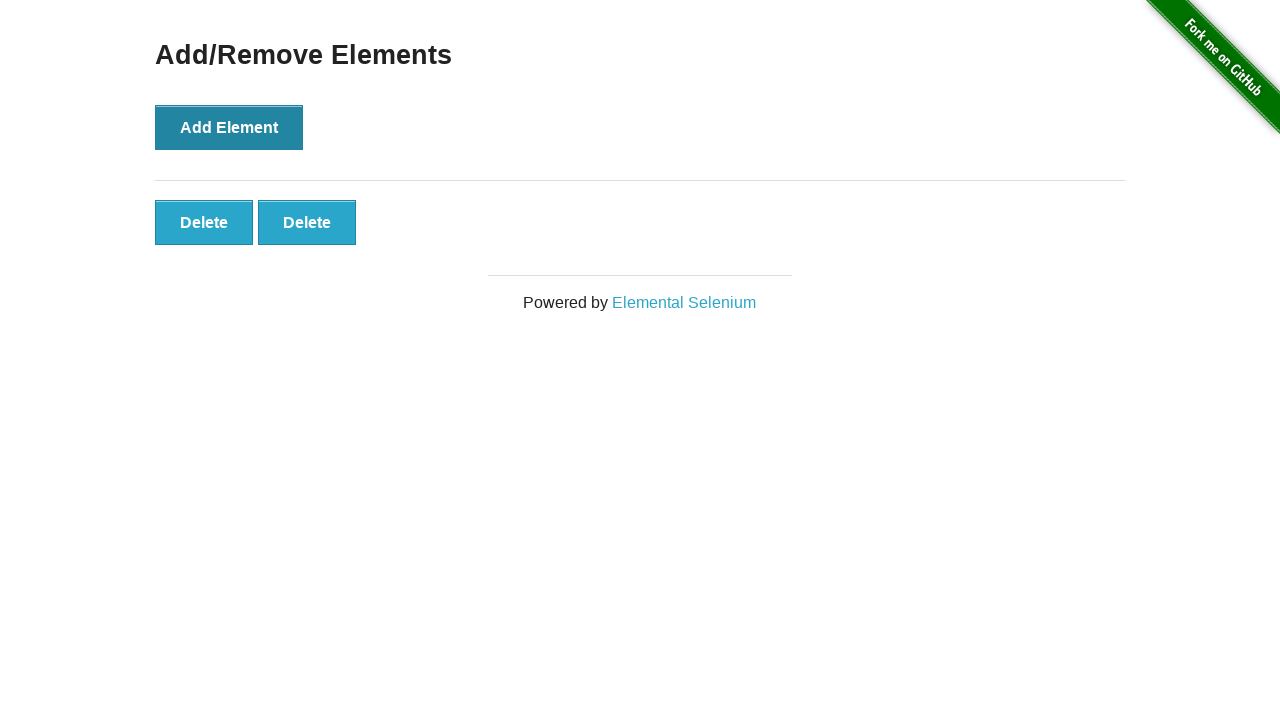

Clicked add button (click 3 of 10) at (229, 127) on xpath=//*[@onclick='addElement()']
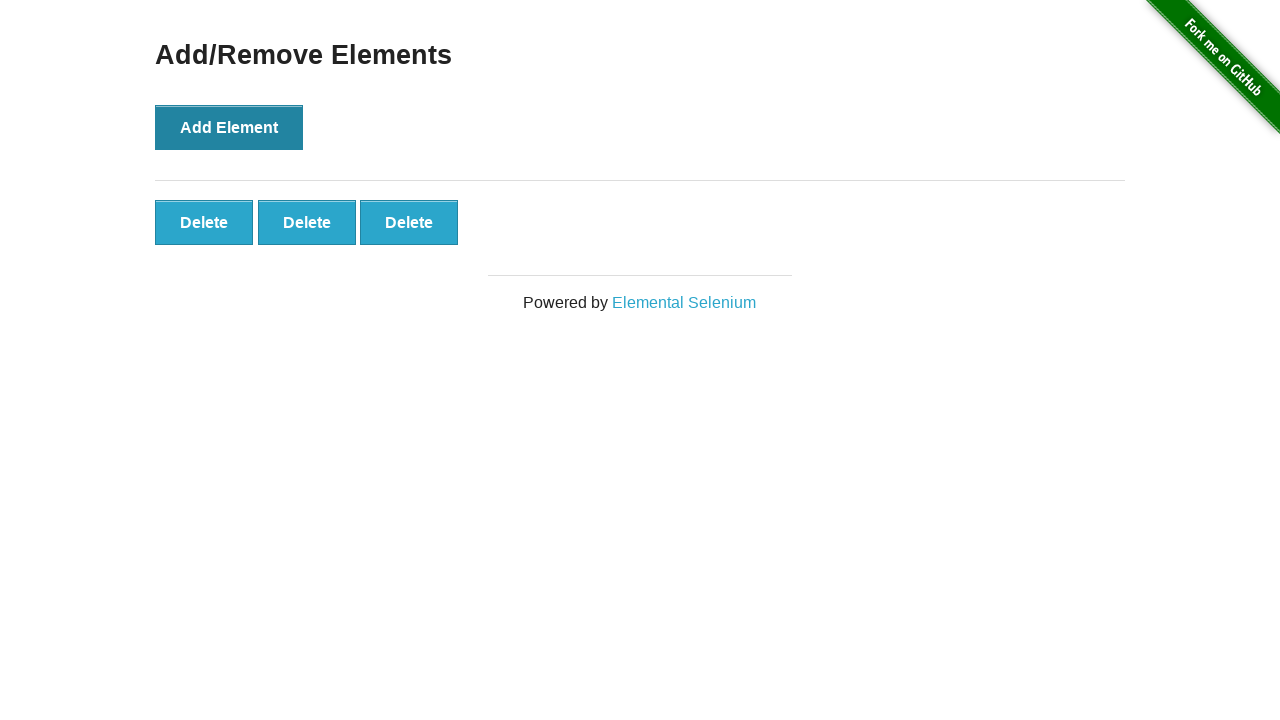

Clicked add button (click 4 of 10) at (229, 127) on xpath=//*[@onclick='addElement()']
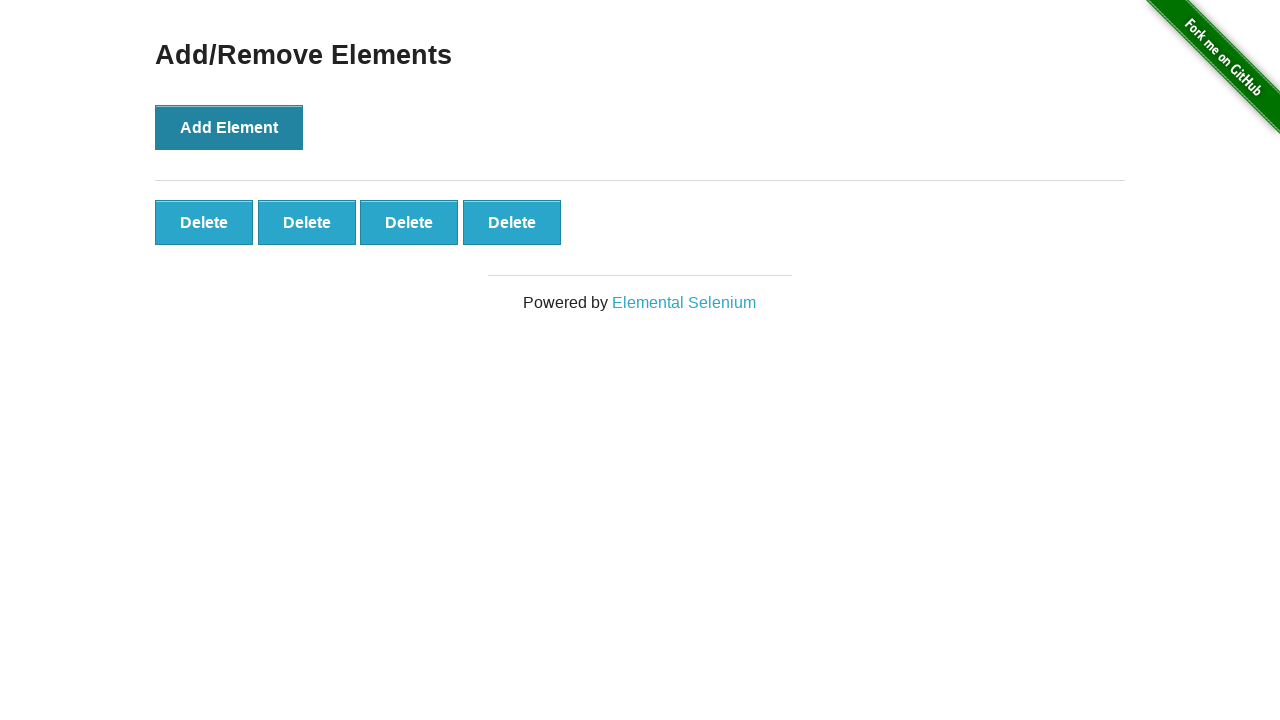

Clicked add button (click 5 of 10) at (229, 127) on xpath=//*[@onclick='addElement()']
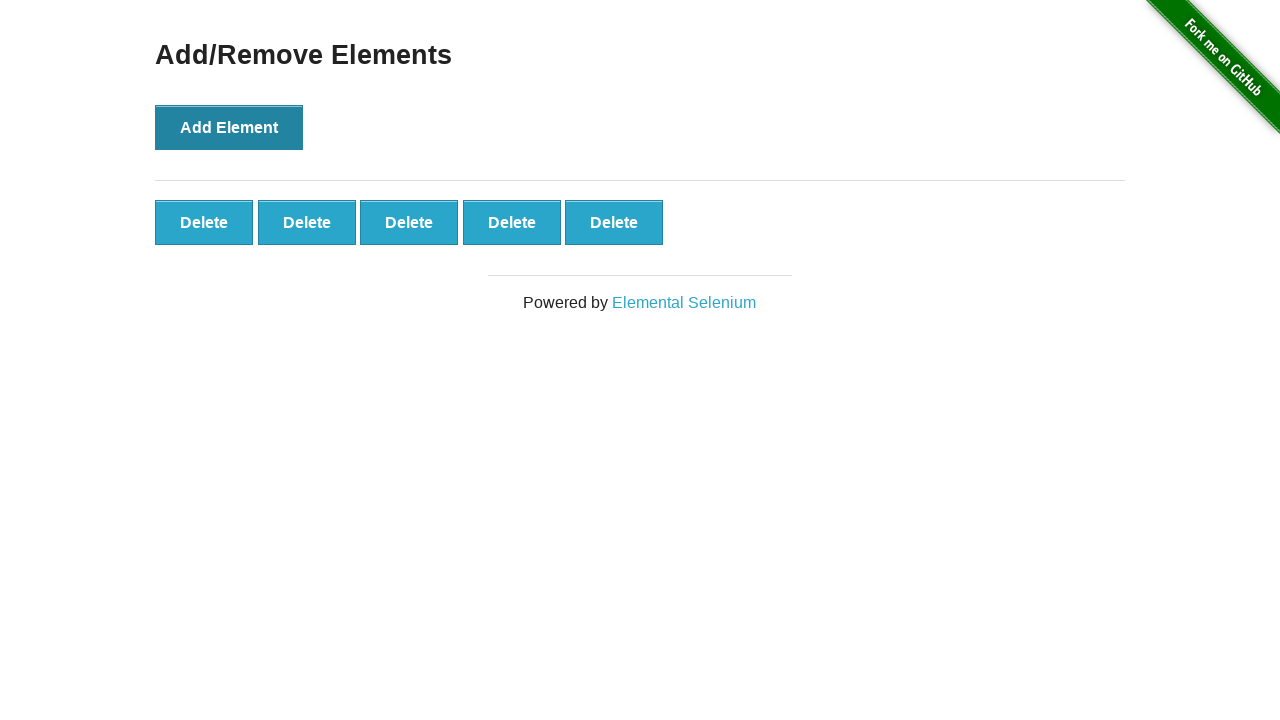

Clicked add button (click 6 of 10) at (229, 127) on xpath=//*[@onclick='addElement()']
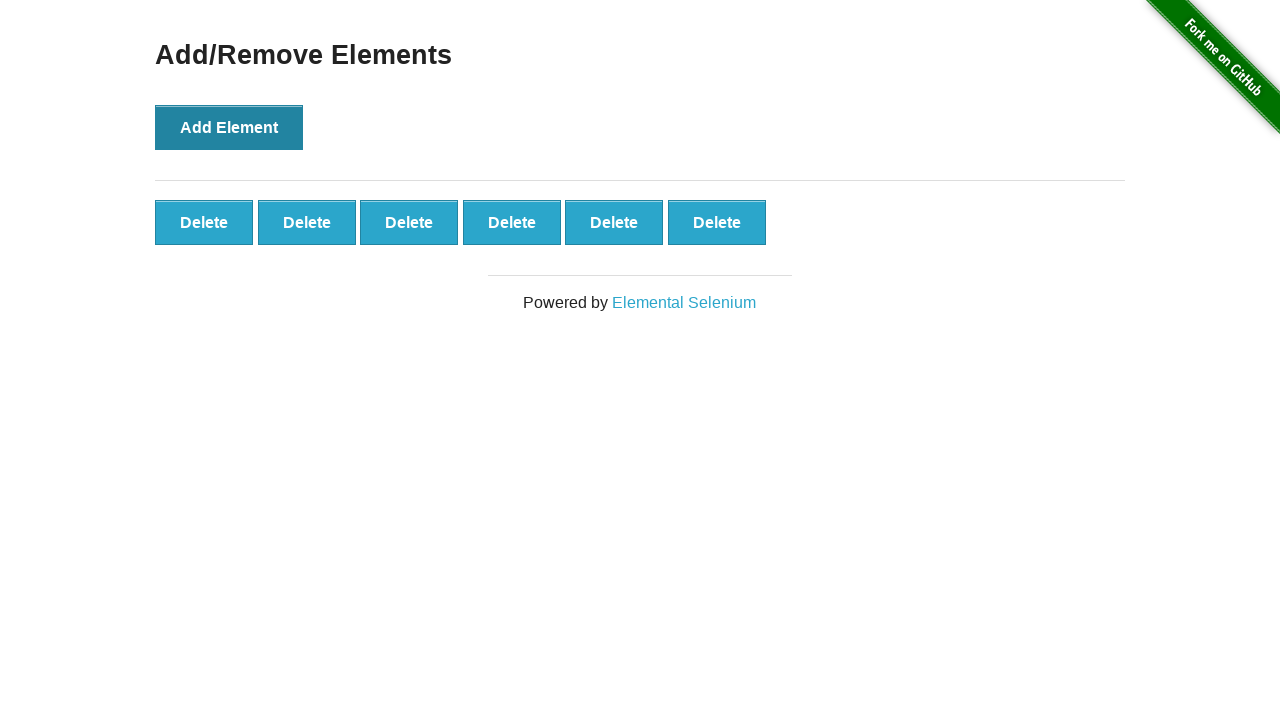

Clicked add button (click 7 of 10) at (229, 127) on xpath=//*[@onclick='addElement()']
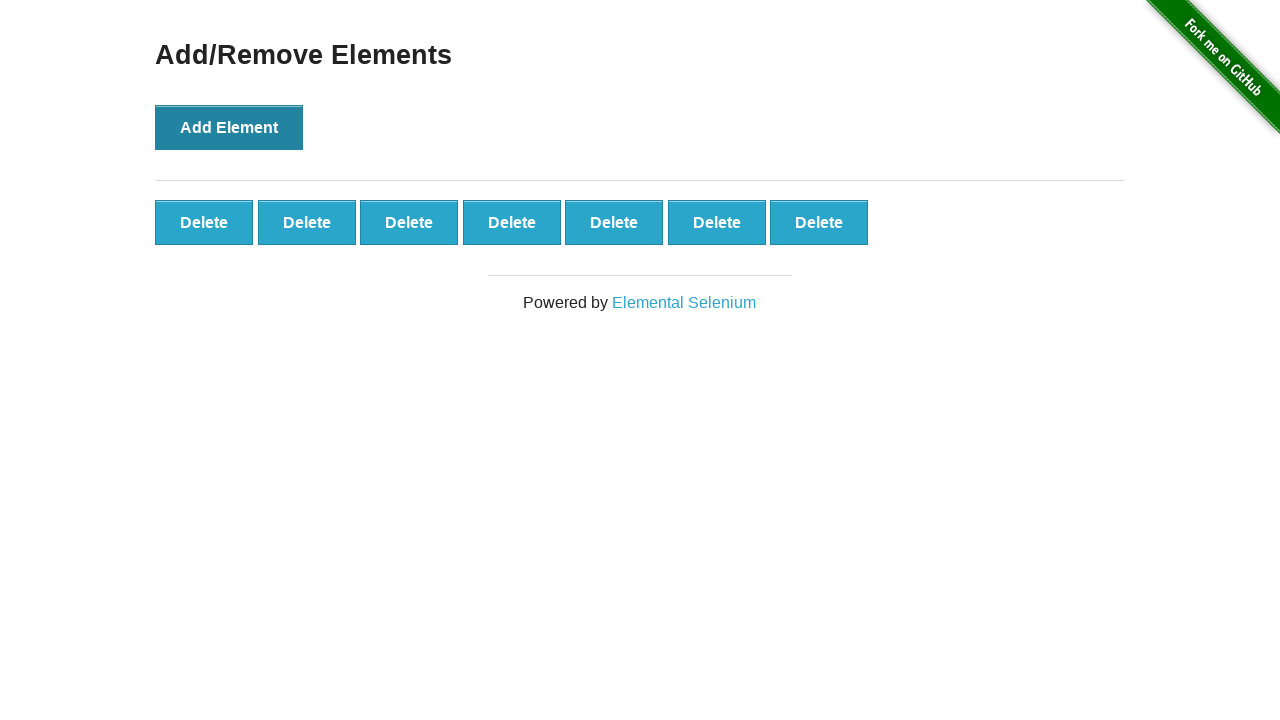

Clicked add button (click 8 of 10) at (229, 127) on xpath=//*[@onclick='addElement()']
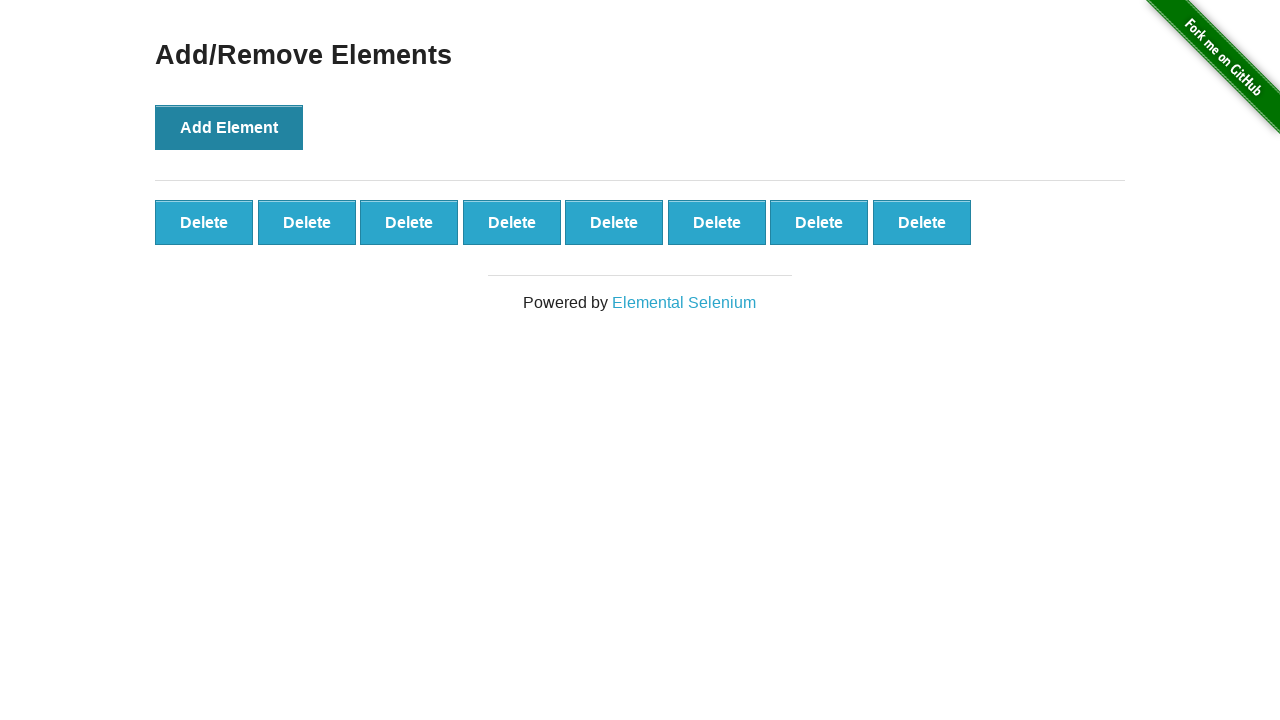

Clicked add button (click 9 of 10) at (229, 127) on xpath=//*[@onclick='addElement()']
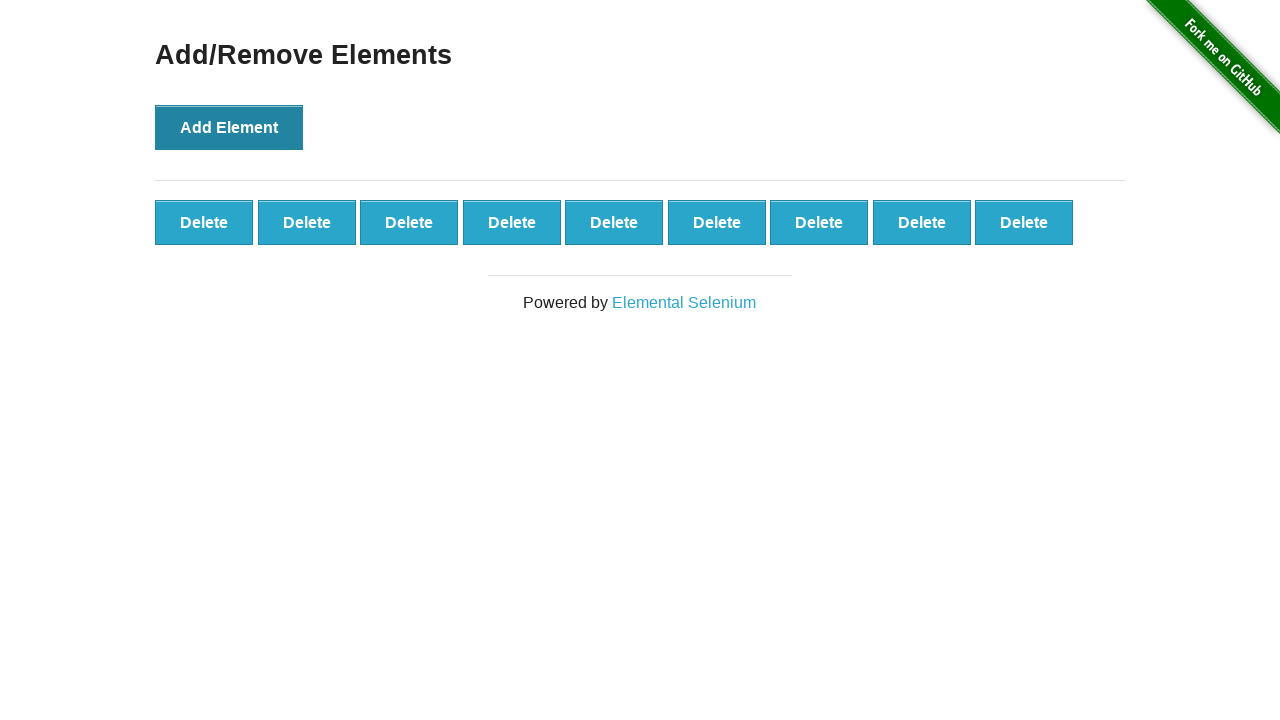

Clicked add button (click 10 of 10) at (229, 127) on xpath=//*[@onclick='addElement()']
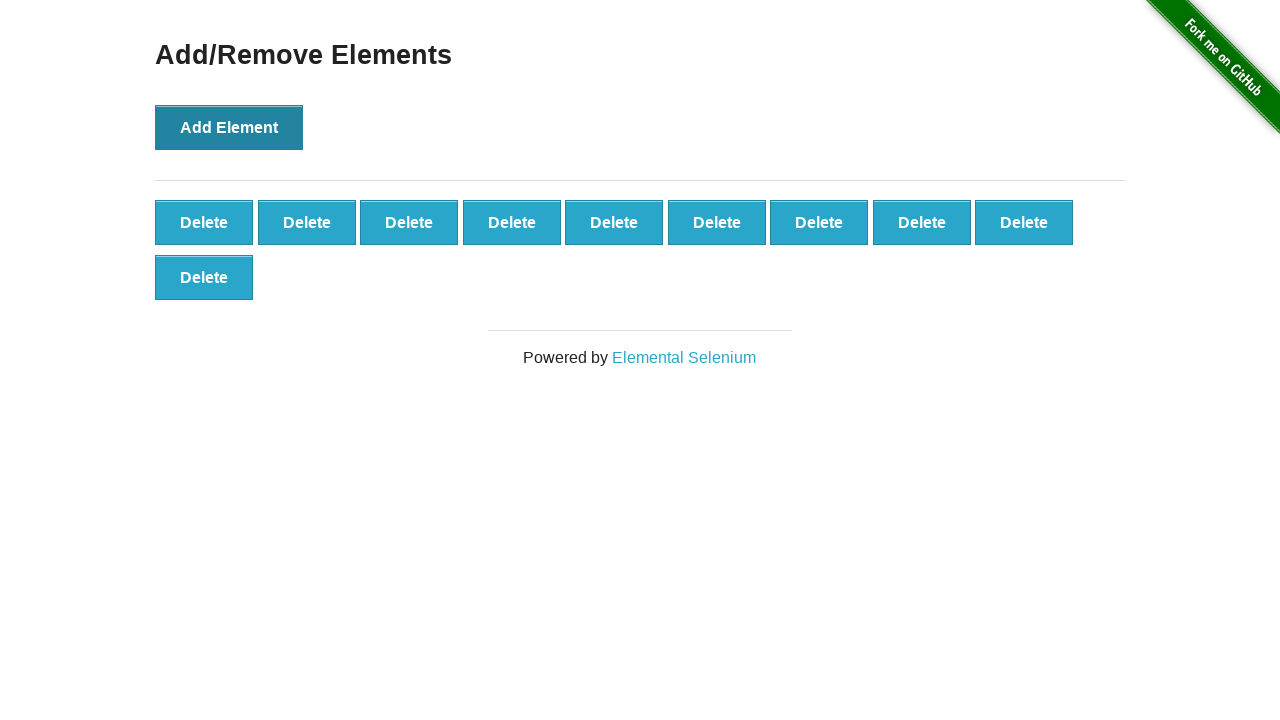

Verified 10 elements were added
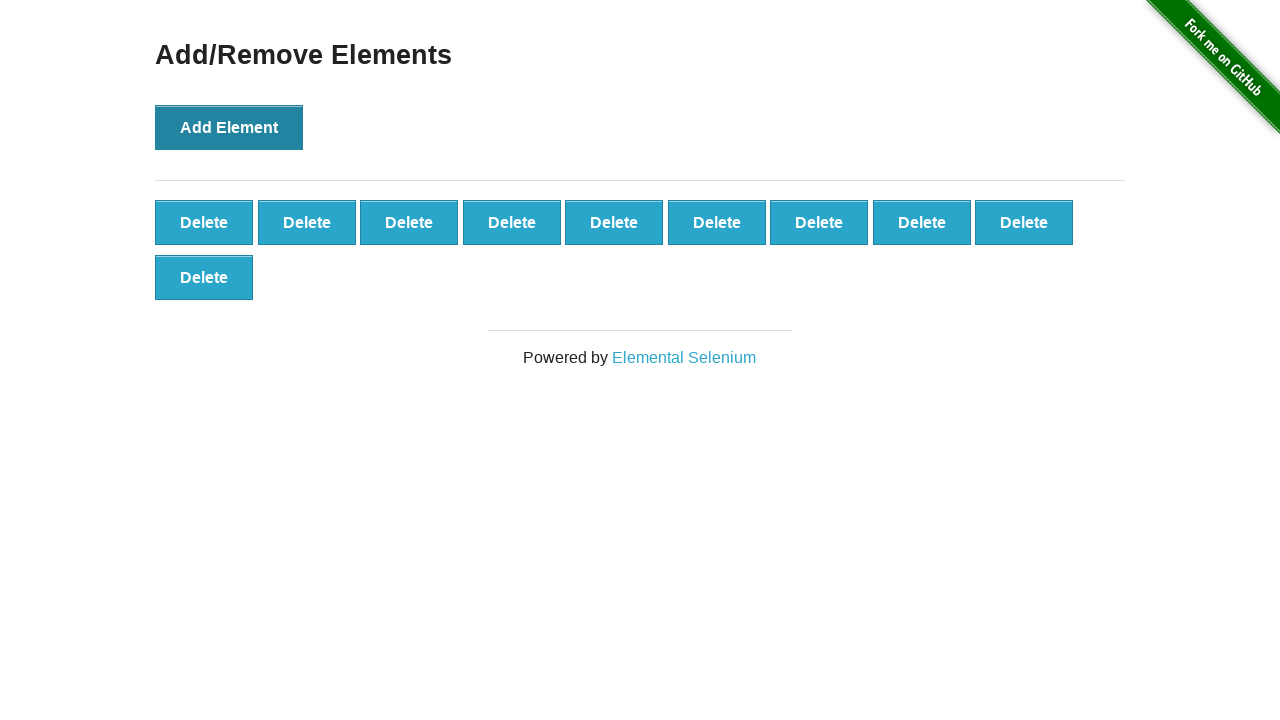

Reloaded page to clear added elements
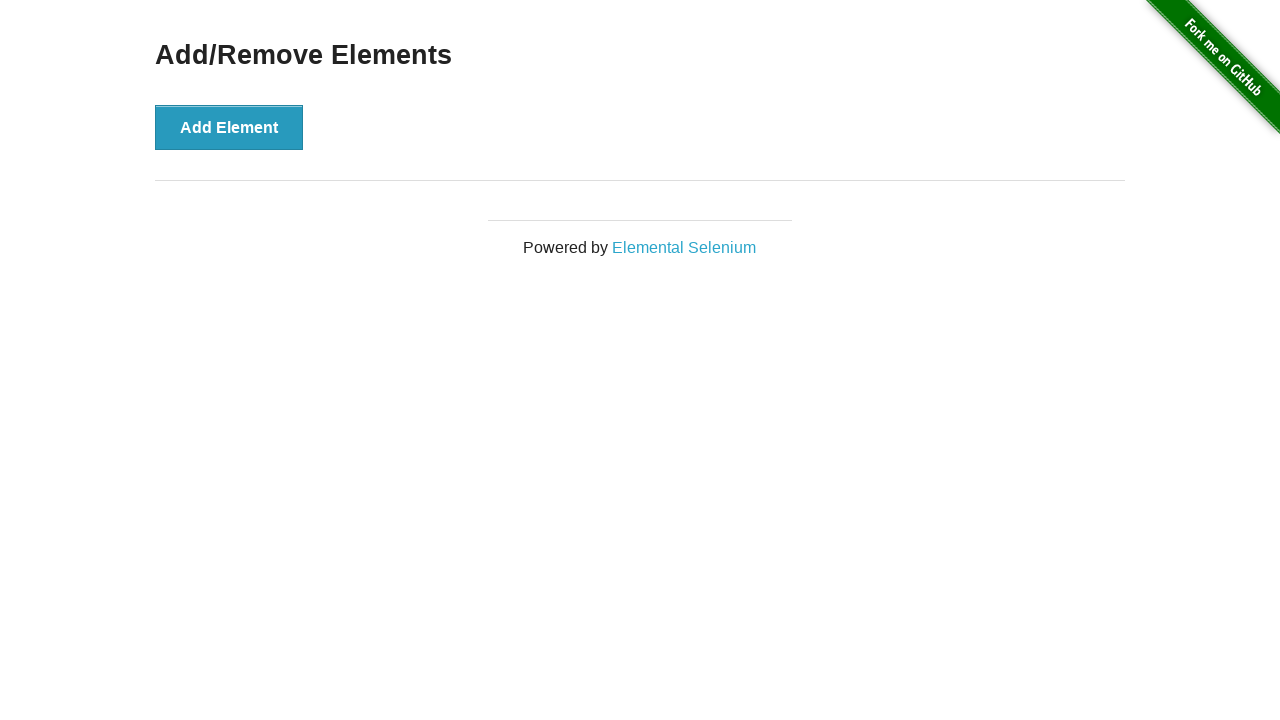

Clicked add button (click 1 of 20) at (229, 127) on xpath=//*[@onclick='addElement()']
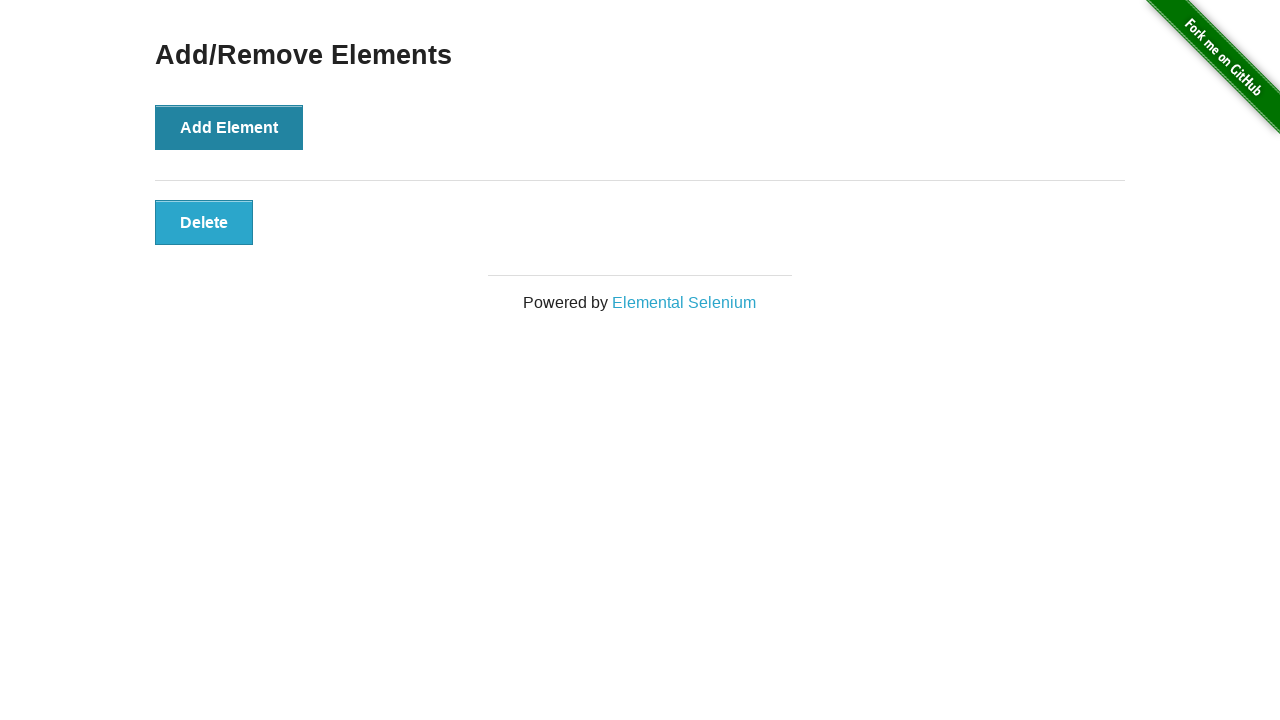

Clicked add button (click 2 of 20) at (229, 127) on xpath=//*[@onclick='addElement()']
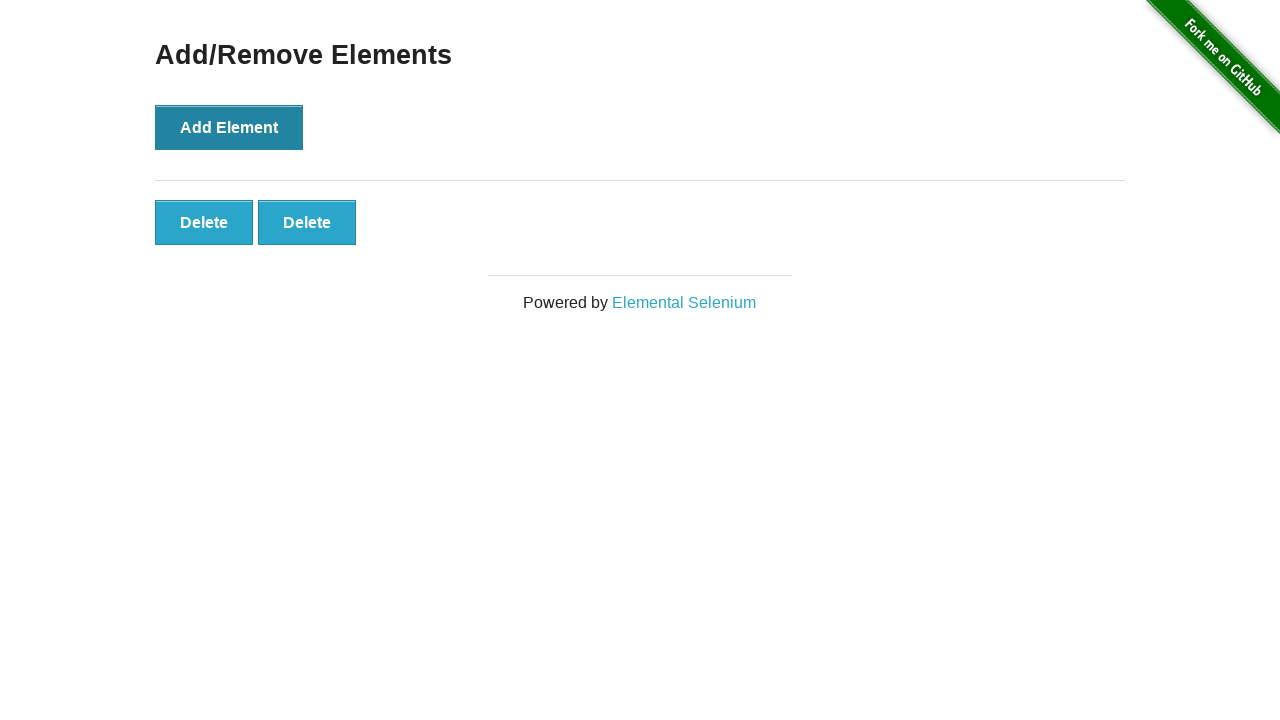

Clicked add button (click 3 of 20) at (229, 127) on xpath=//*[@onclick='addElement()']
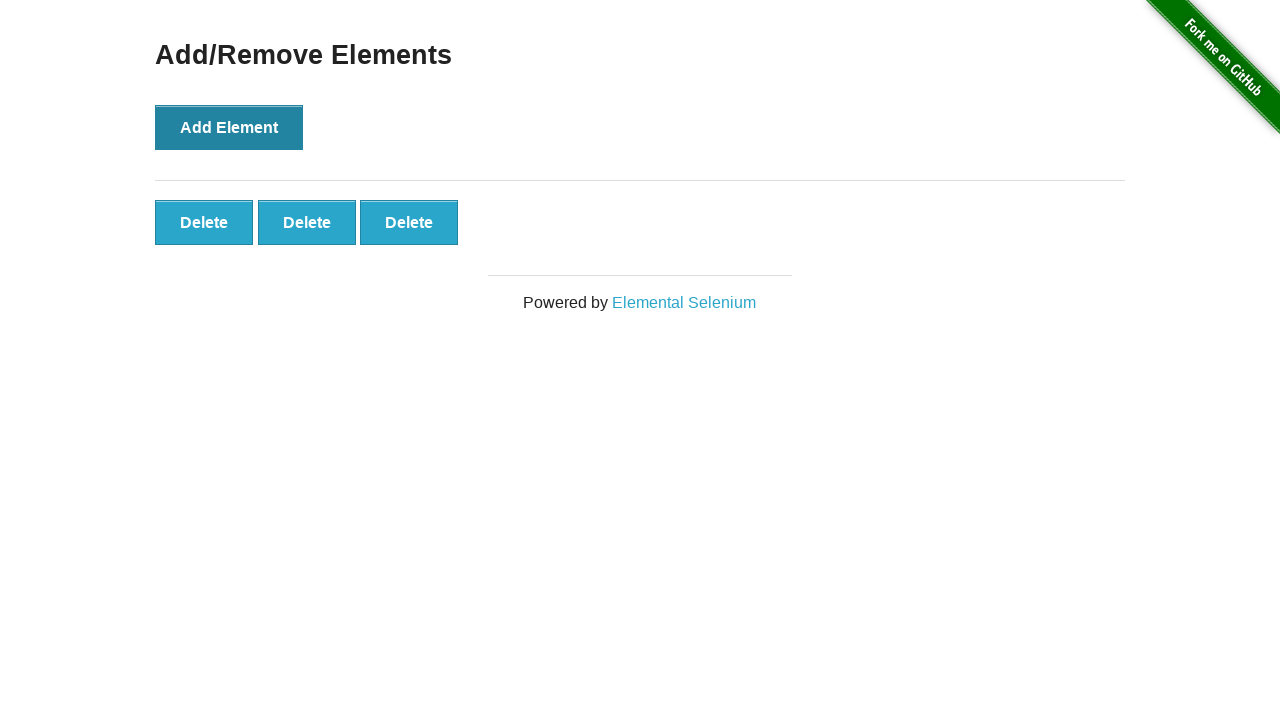

Clicked add button (click 4 of 20) at (229, 127) on xpath=//*[@onclick='addElement()']
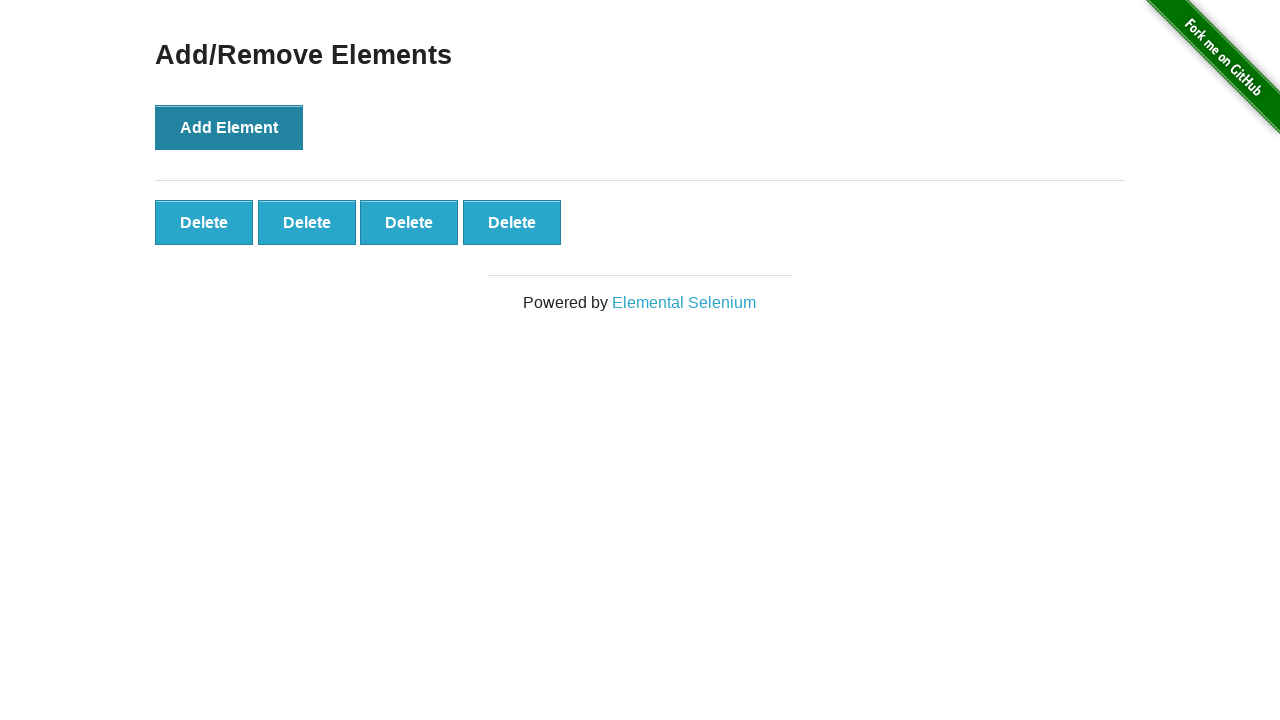

Clicked add button (click 5 of 20) at (229, 127) on xpath=//*[@onclick='addElement()']
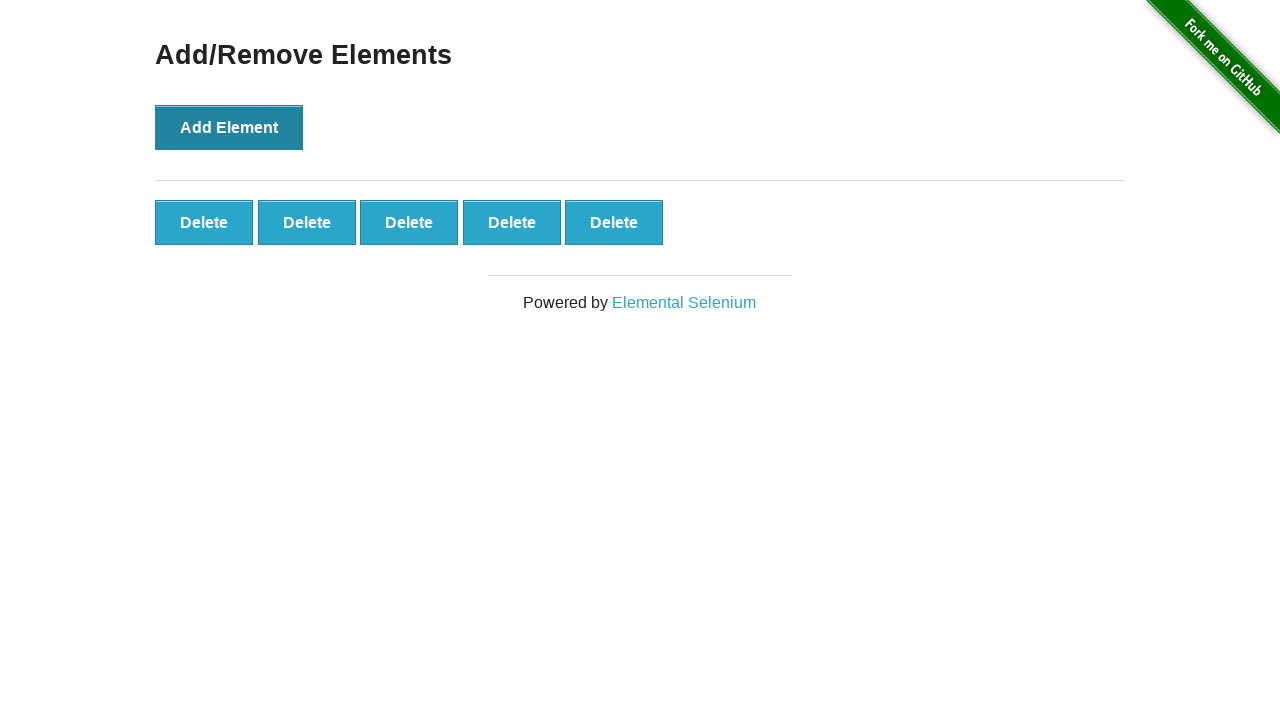

Clicked add button (click 6 of 20) at (229, 127) on xpath=//*[@onclick='addElement()']
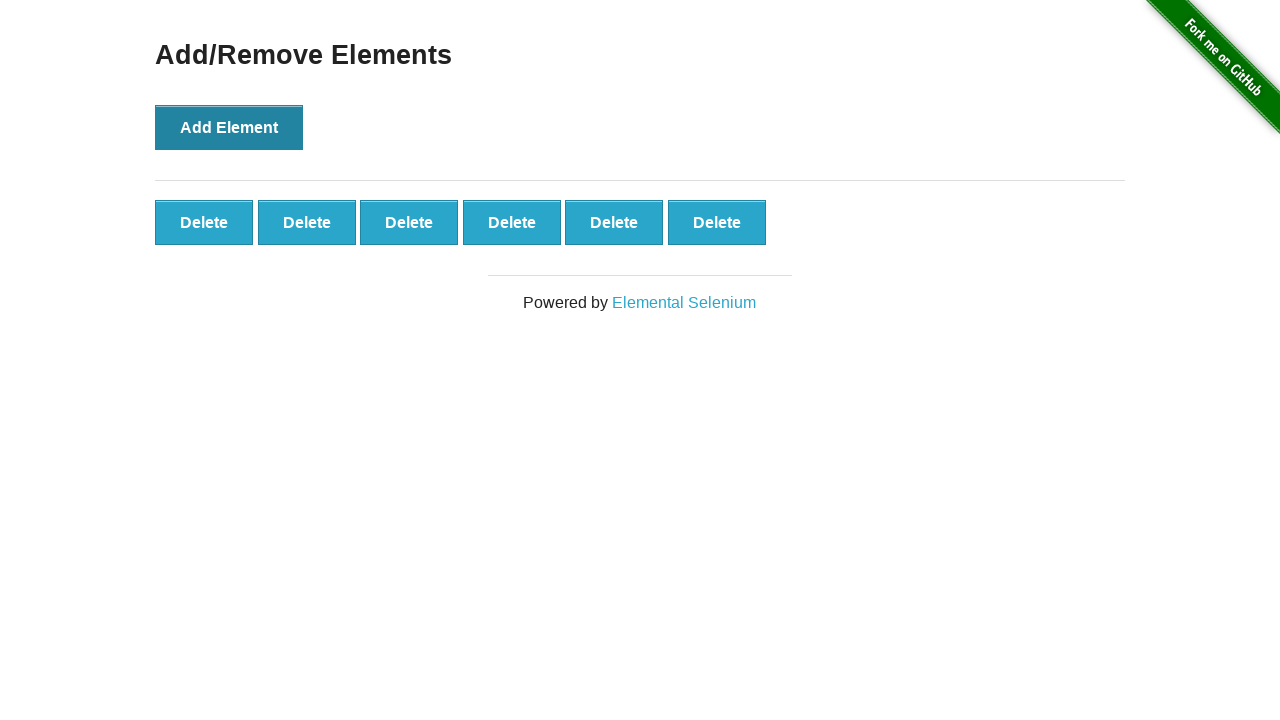

Clicked add button (click 7 of 20) at (229, 127) on xpath=//*[@onclick='addElement()']
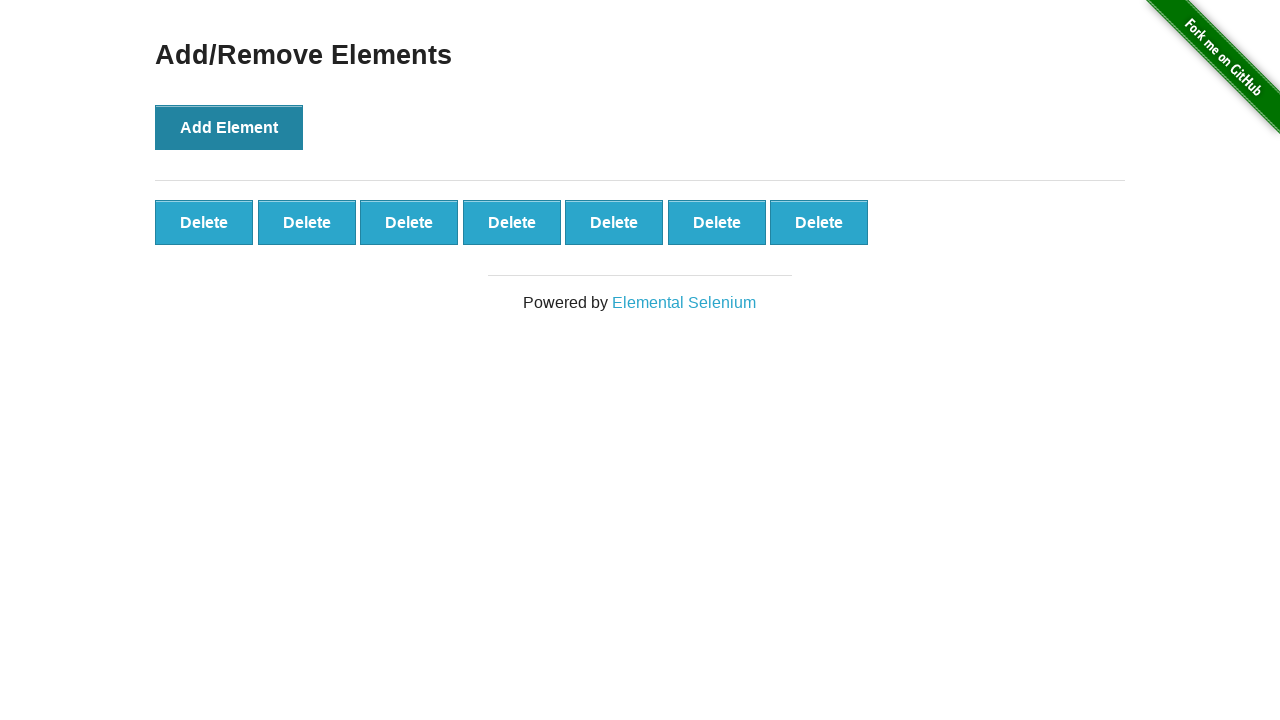

Clicked add button (click 8 of 20) at (229, 127) on xpath=//*[@onclick='addElement()']
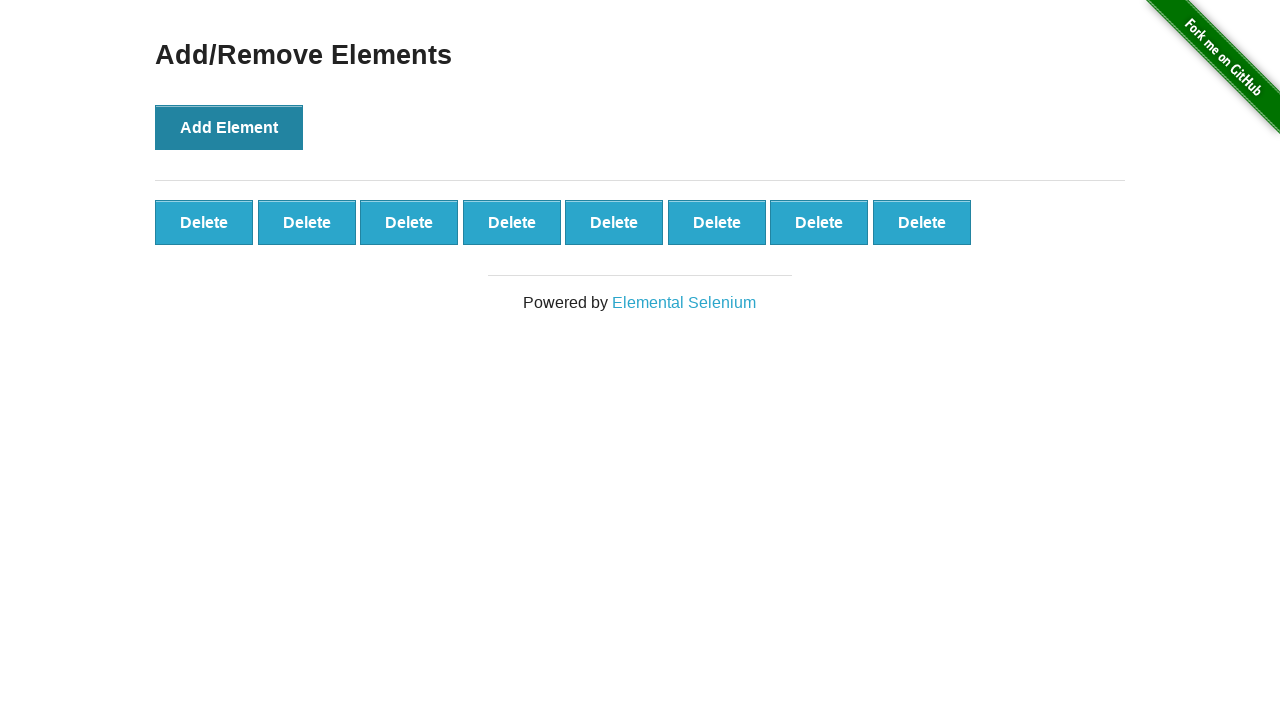

Clicked add button (click 9 of 20) at (229, 127) on xpath=//*[@onclick='addElement()']
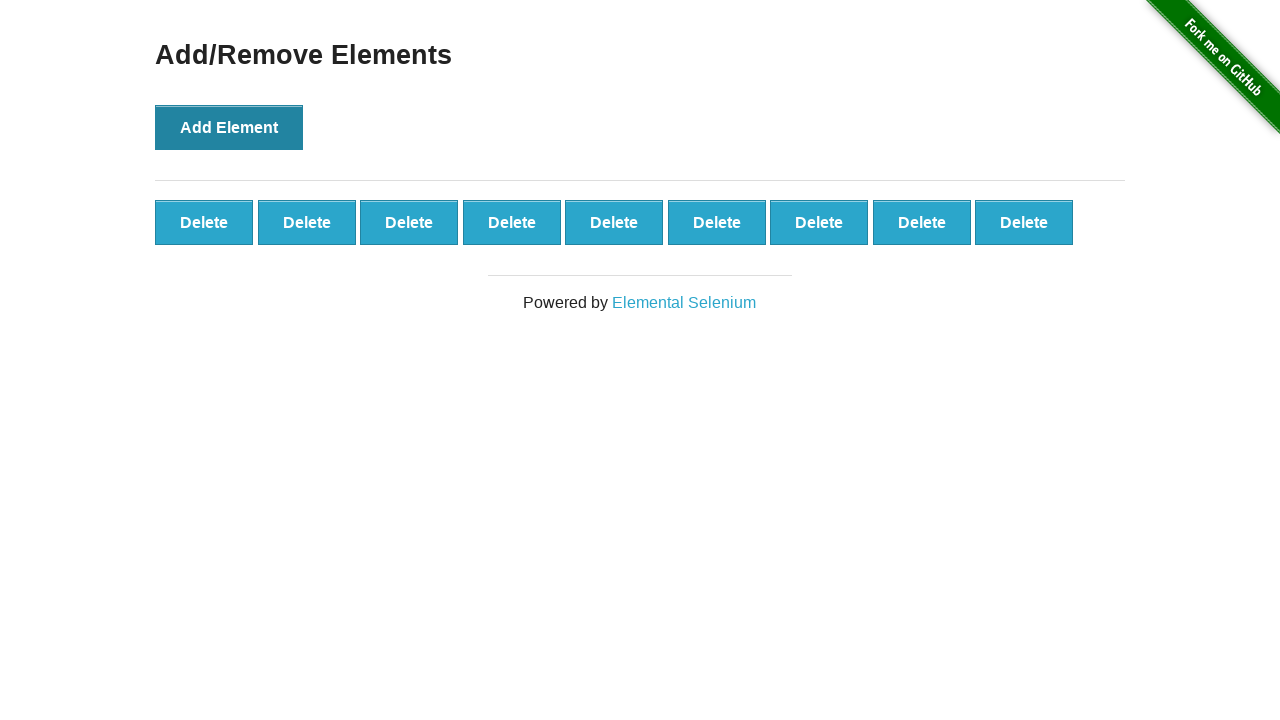

Clicked add button (click 10 of 20) at (229, 127) on xpath=//*[@onclick='addElement()']
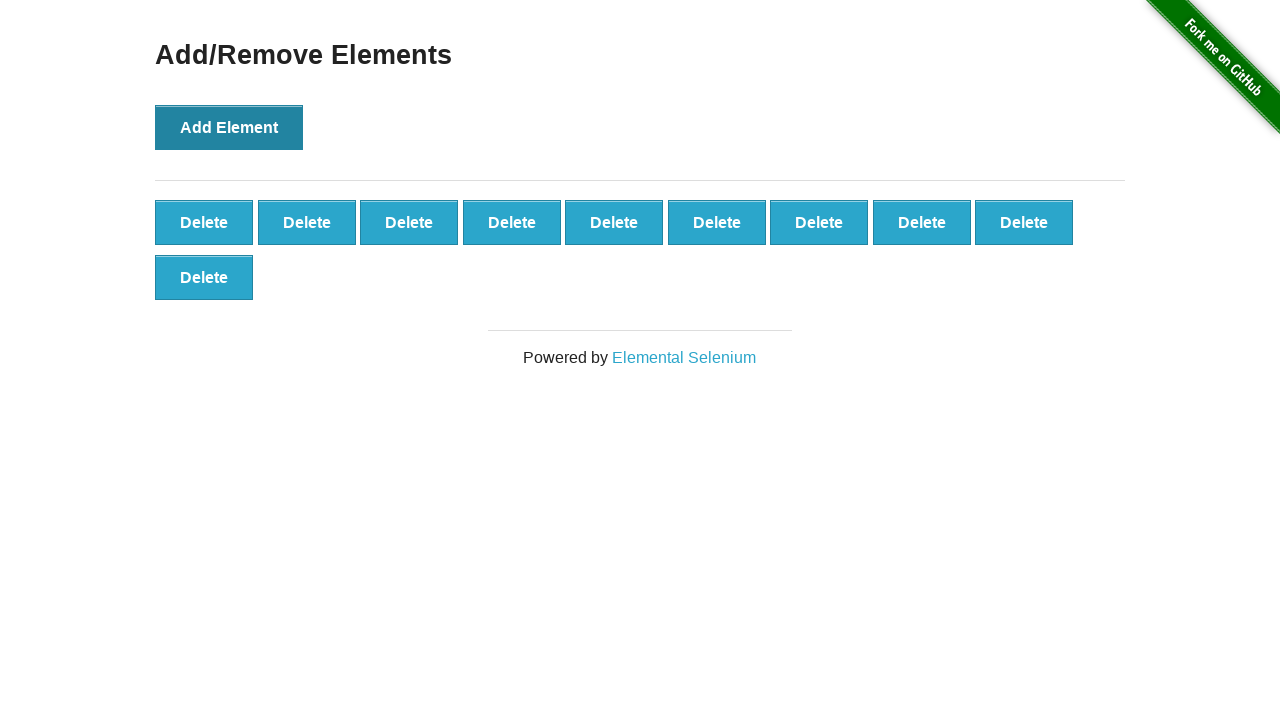

Clicked add button (click 11 of 20) at (229, 127) on xpath=//*[@onclick='addElement()']
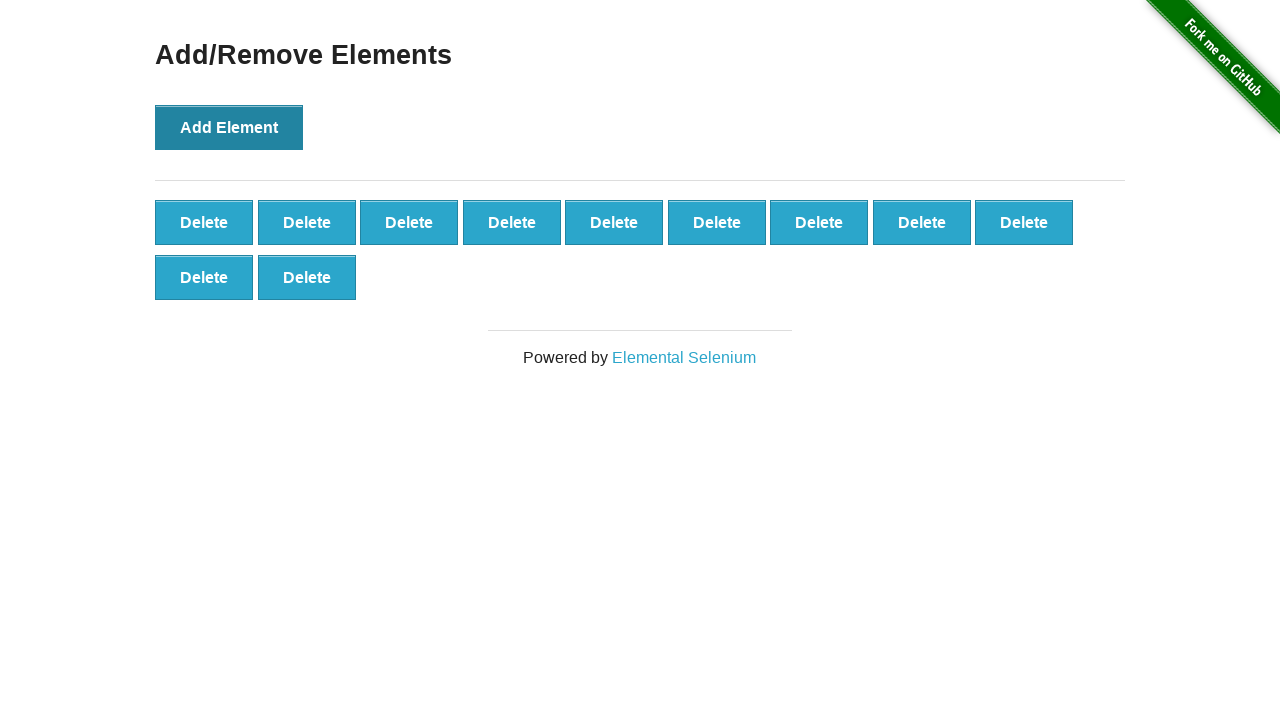

Clicked add button (click 12 of 20) at (229, 127) on xpath=//*[@onclick='addElement()']
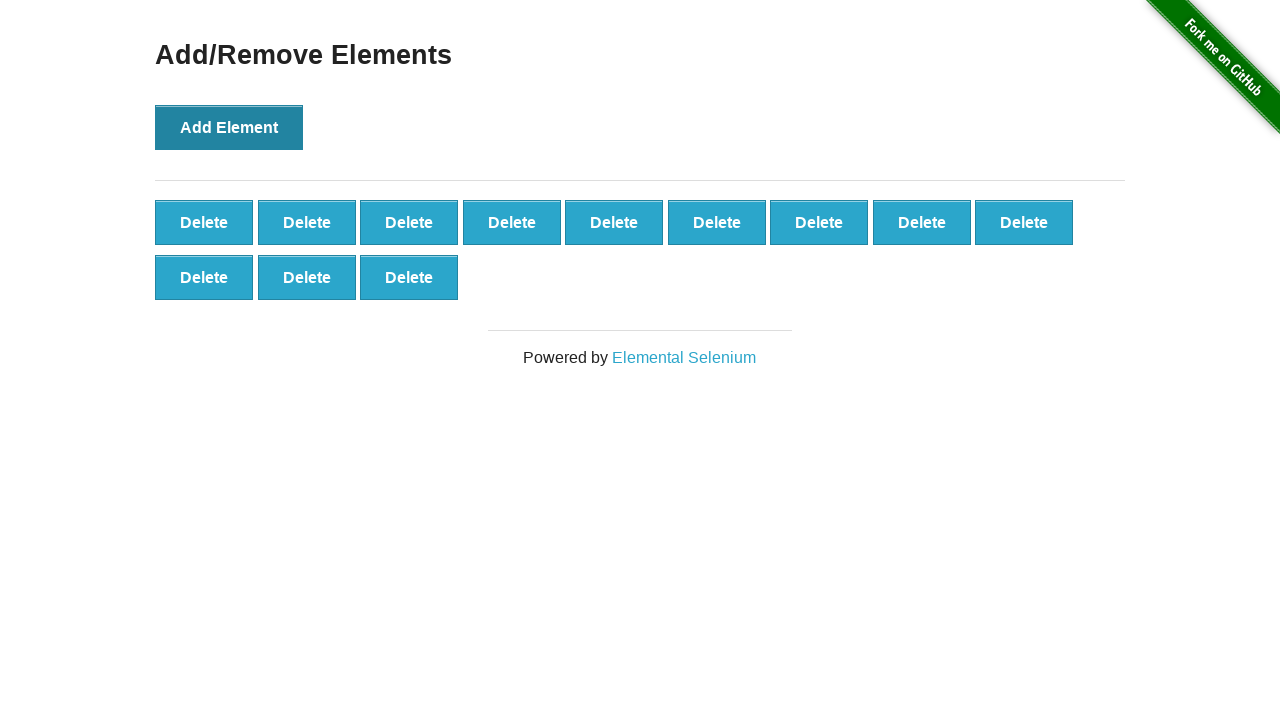

Clicked add button (click 13 of 20) at (229, 127) on xpath=//*[@onclick='addElement()']
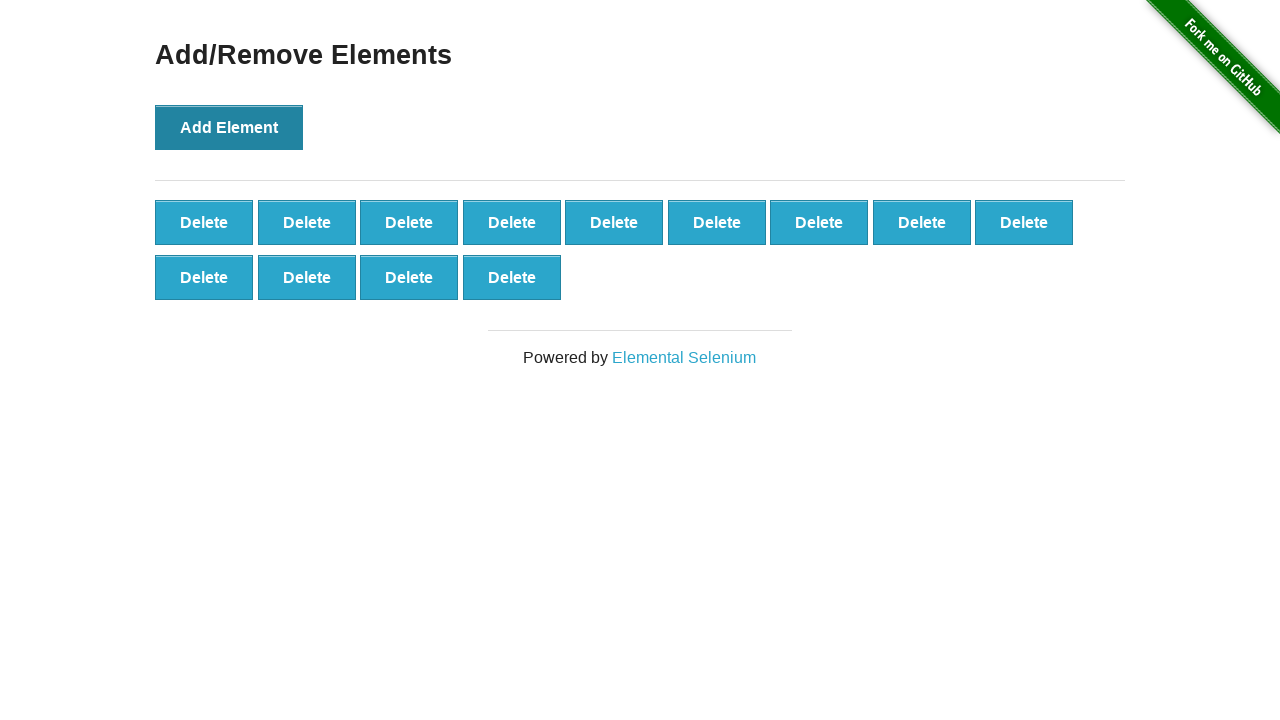

Clicked add button (click 14 of 20) at (229, 127) on xpath=//*[@onclick='addElement()']
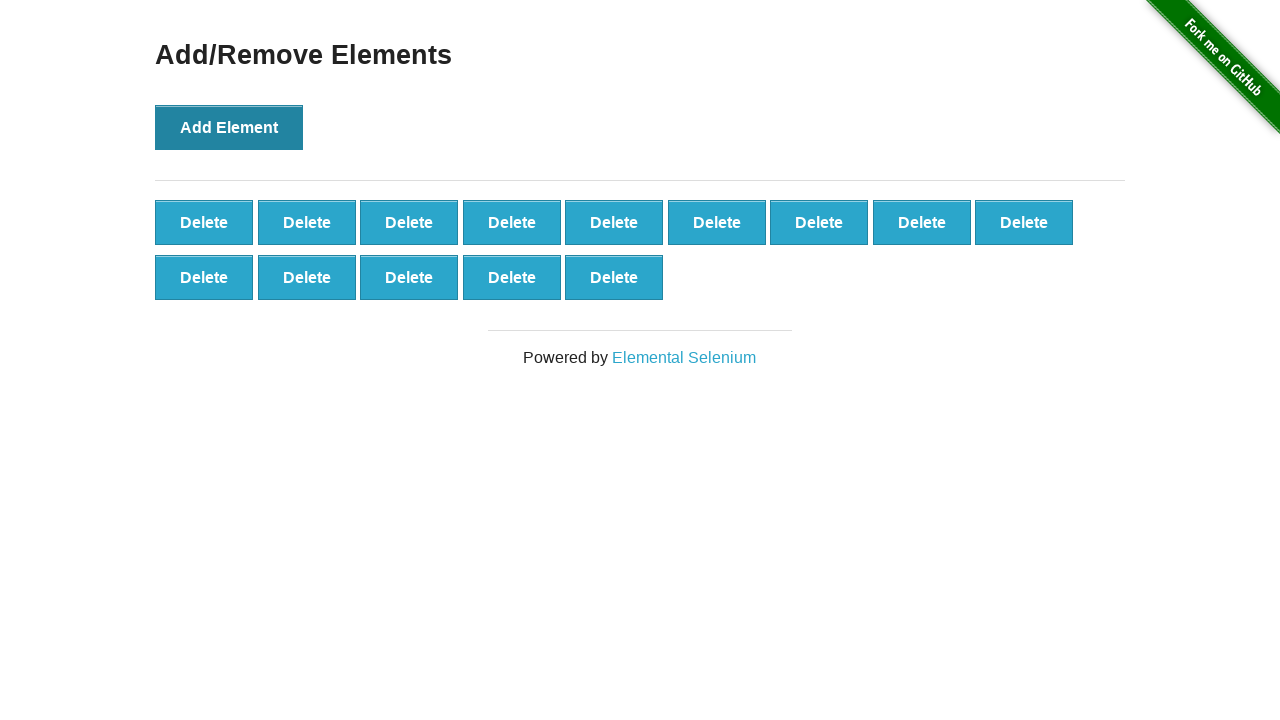

Clicked add button (click 15 of 20) at (229, 127) on xpath=//*[@onclick='addElement()']
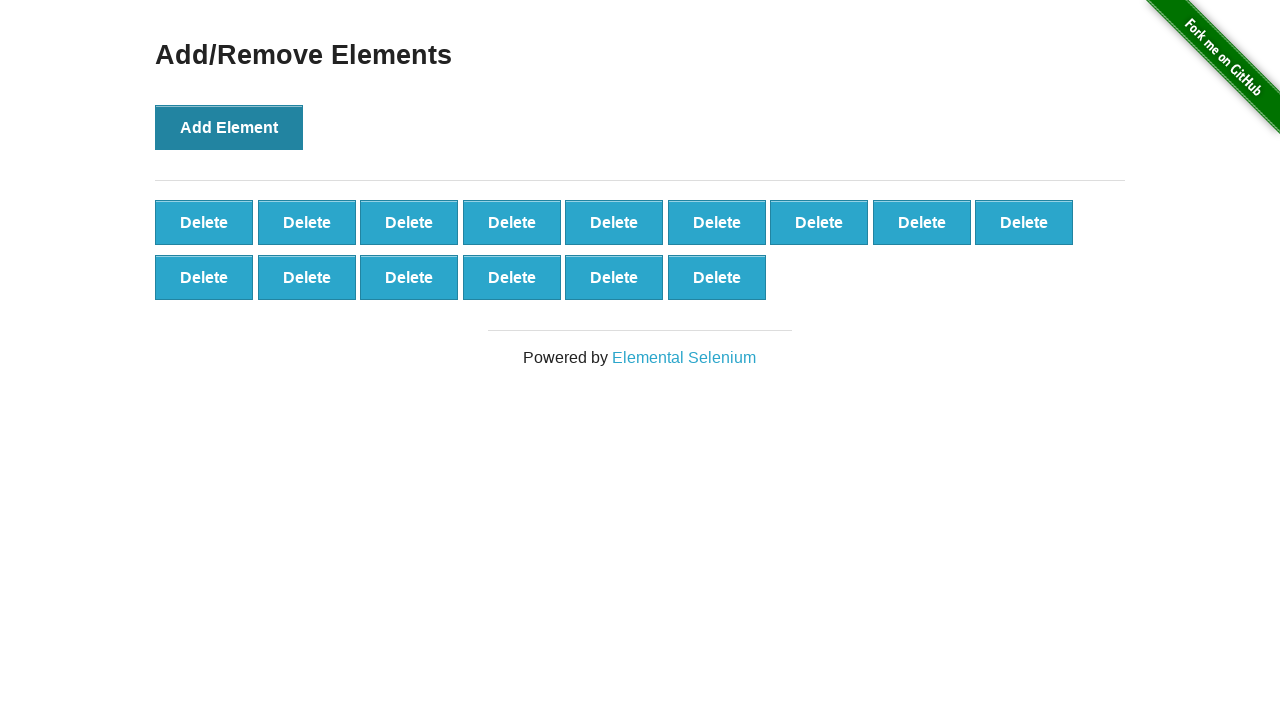

Clicked add button (click 16 of 20) at (229, 127) on xpath=//*[@onclick='addElement()']
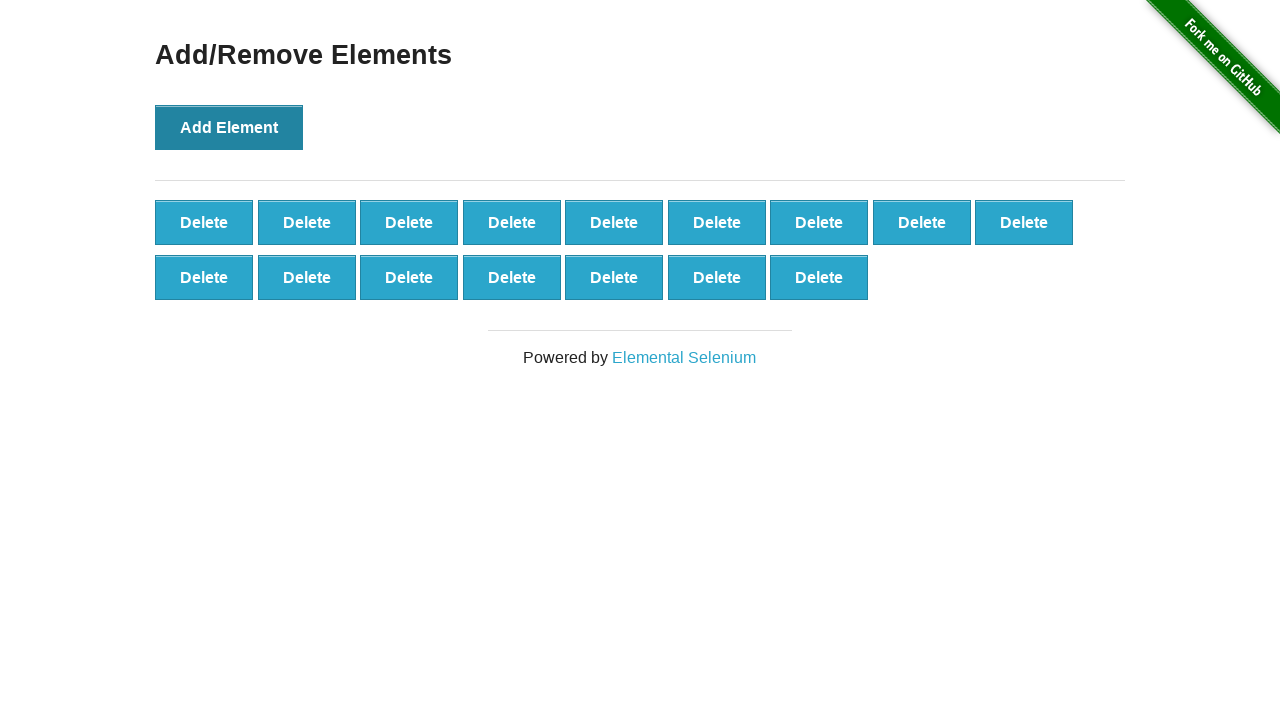

Clicked add button (click 17 of 20) at (229, 127) on xpath=//*[@onclick='addElement()']
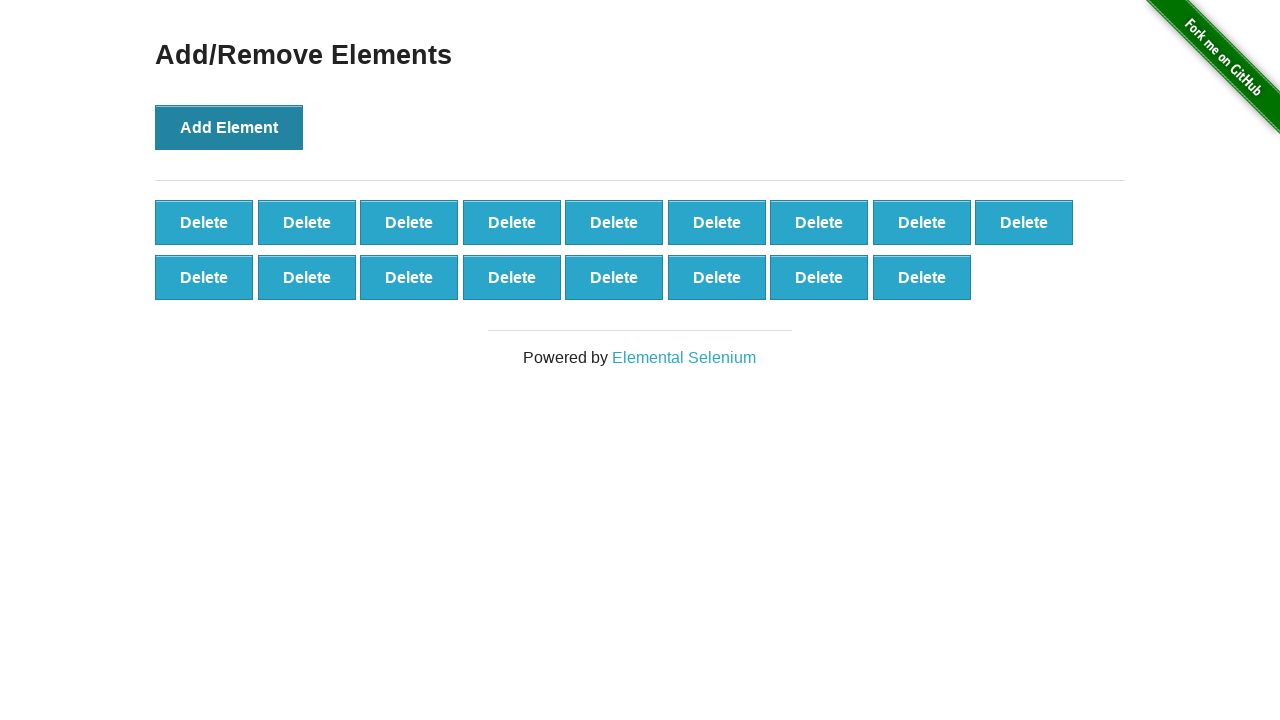

Clicked add button (click 18 of 20) at (229, 127) on xpath=//*[@onclick='addElement()']
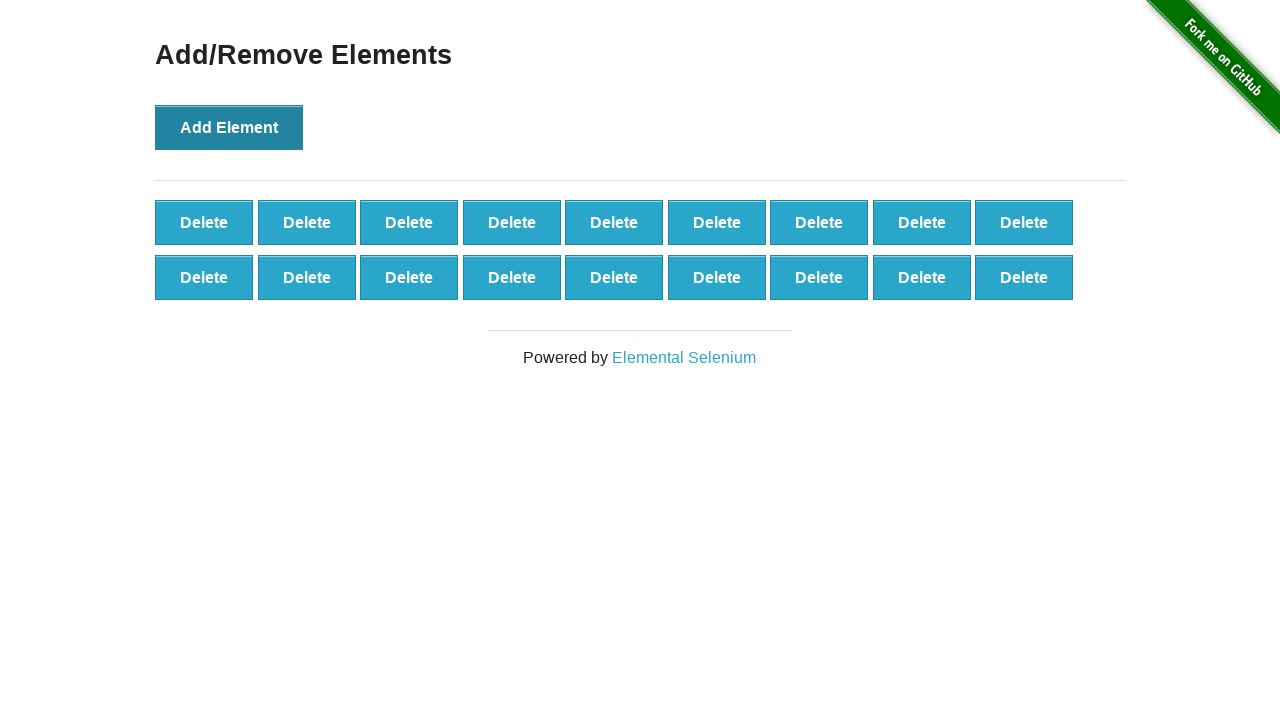

Clicked add button (click 19 of 20) at (229, 127) on xpath=//*[@onclick='addElement()']
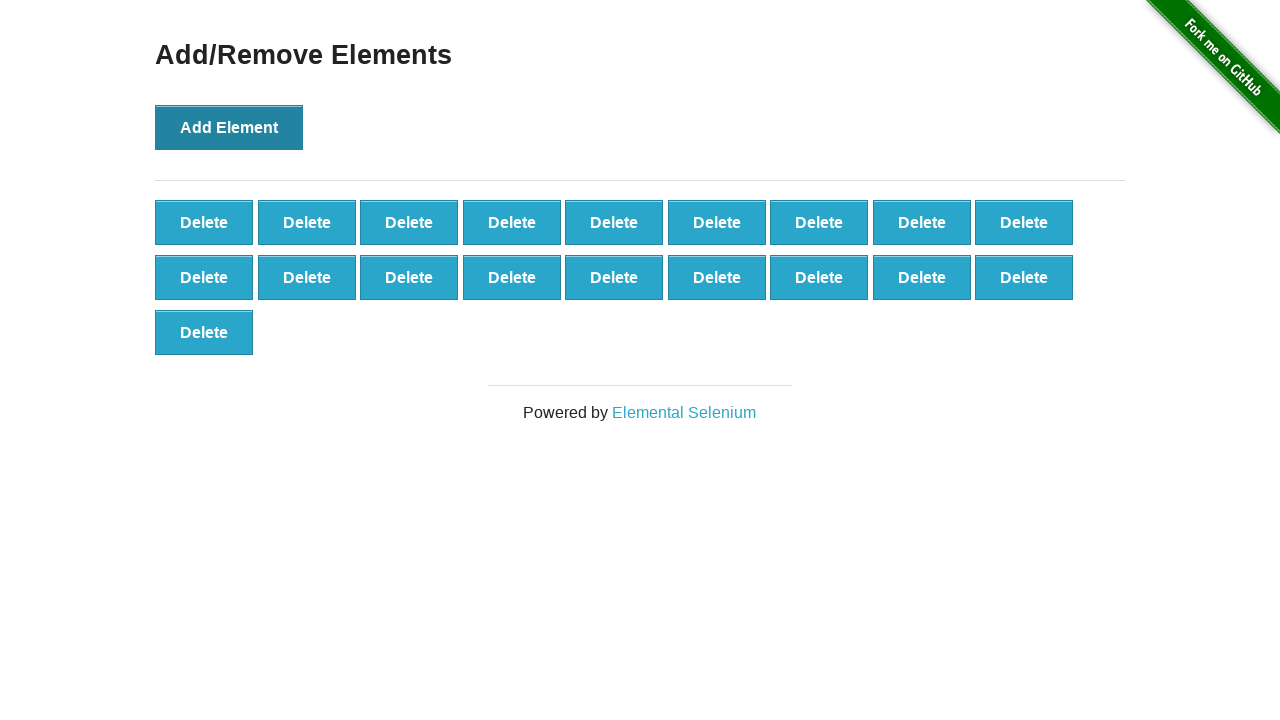

Clicked add button (click 20 of 20) at (229, 127) on xpath=//*[@onclick='addElement()']
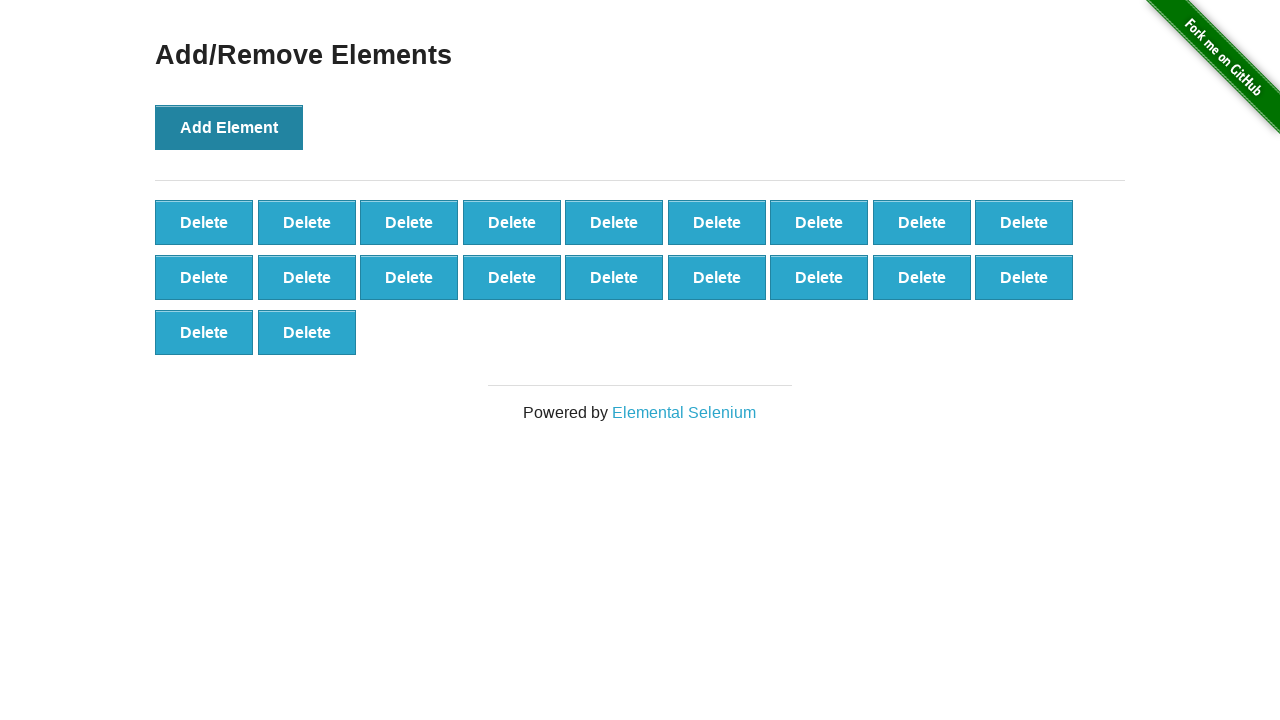

Verified 20 elements were added
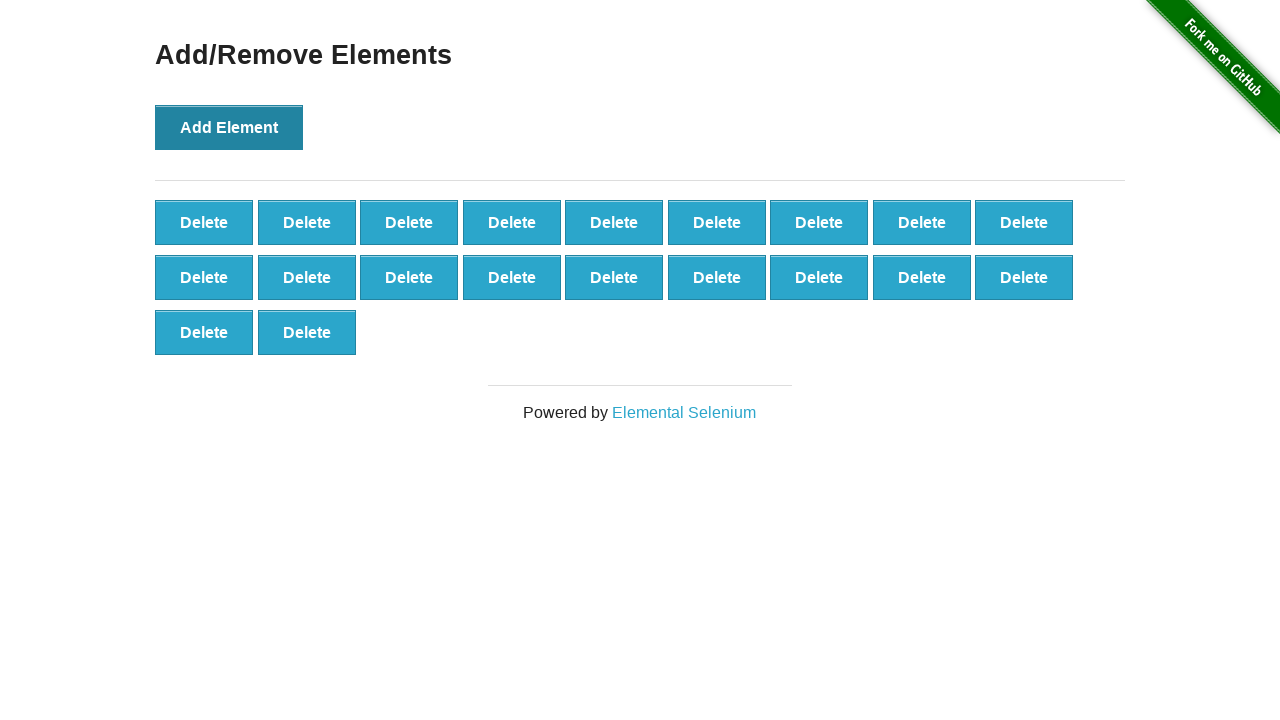

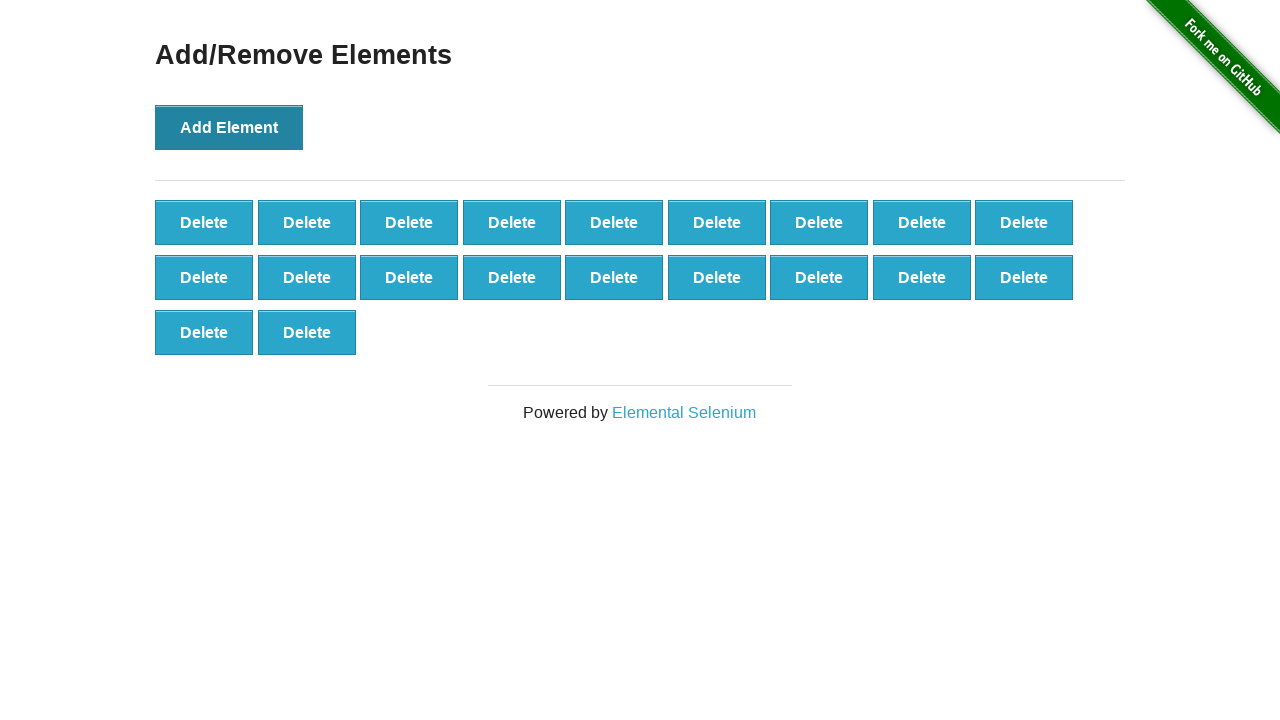